Navigates to the NASDAQ NDX Index page and waits for the stock quotes table to load

Starting URL: https://www.nasdaq.com/market-activity/quotes/nasdaq-ndx-index

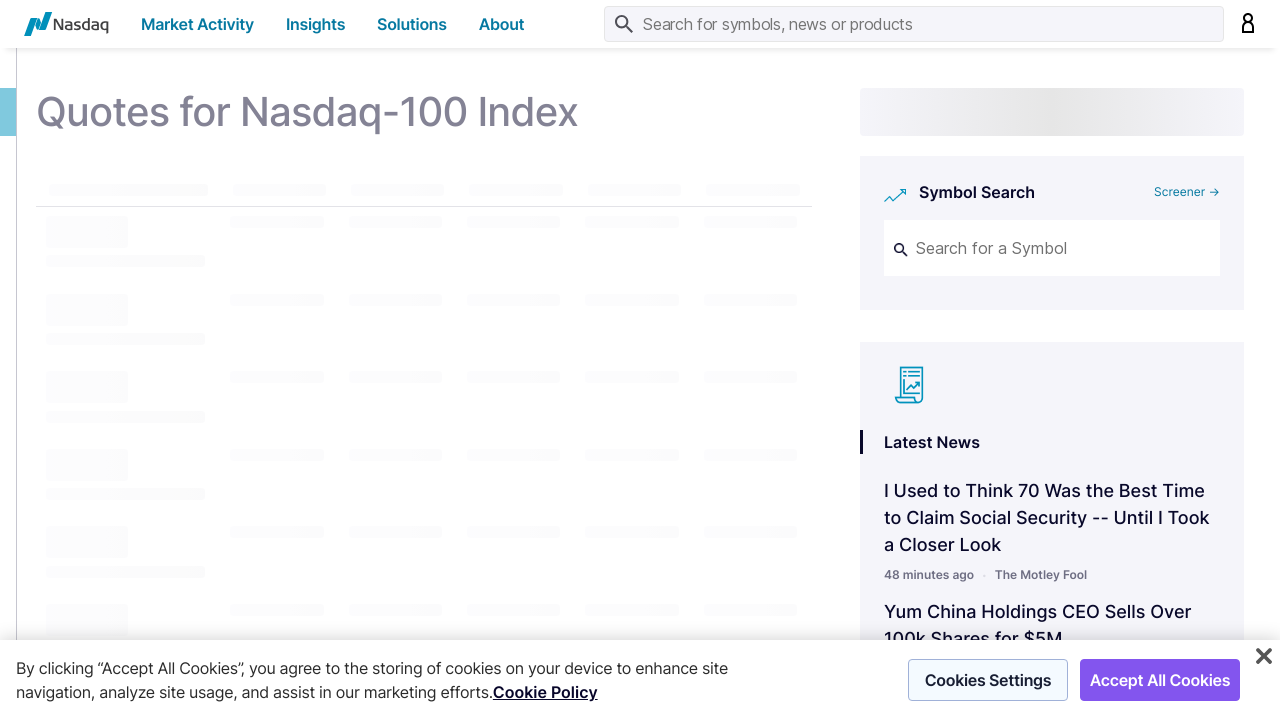

Waited 2 seconds for page content to load
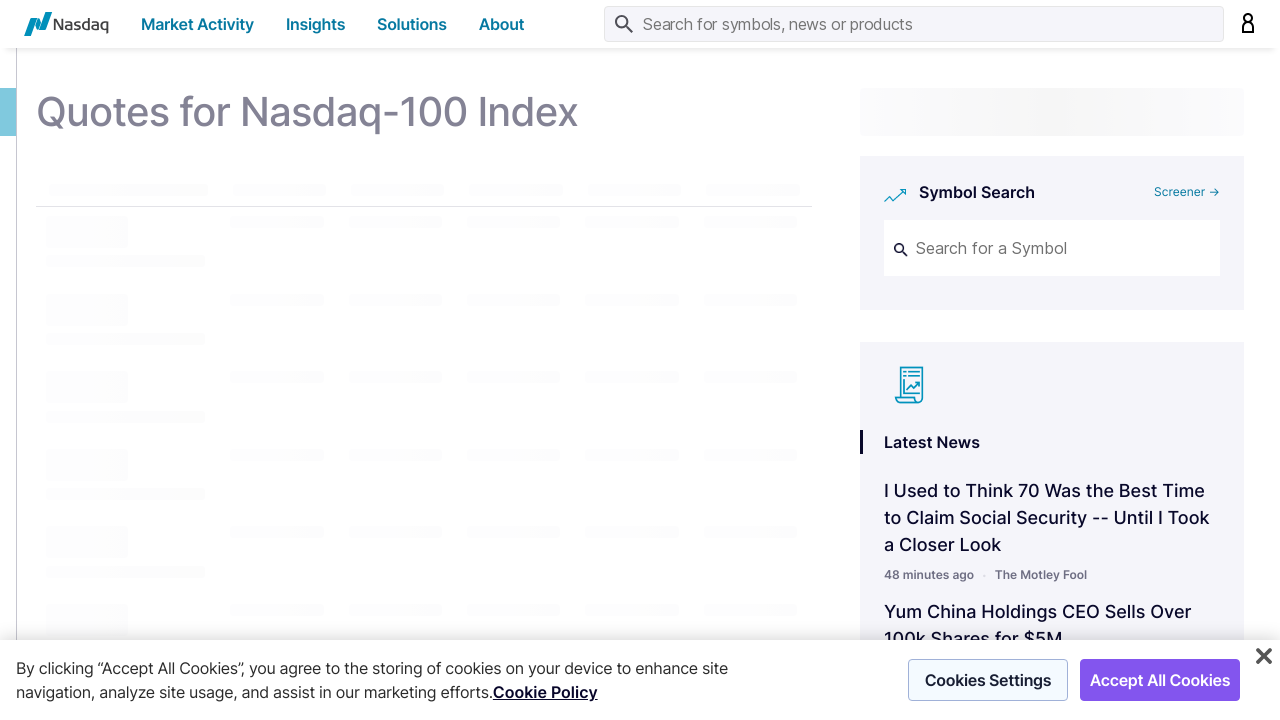

Stock quotes table loaded successfully
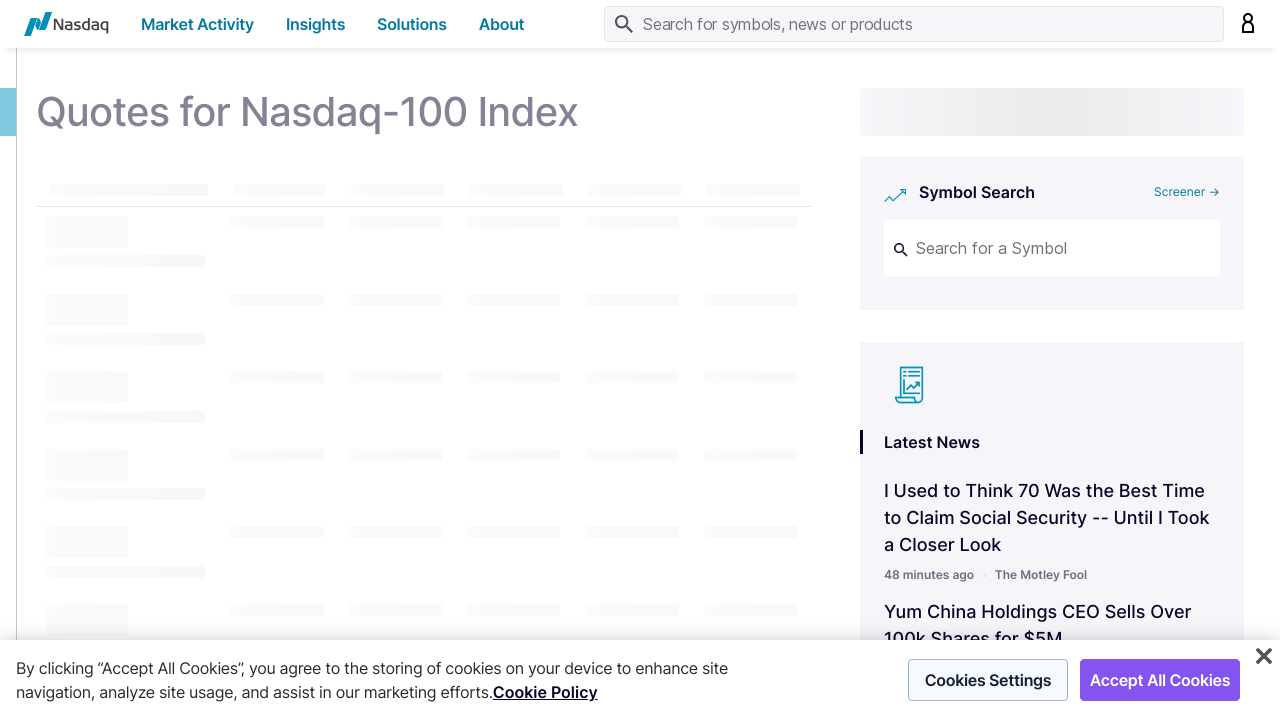

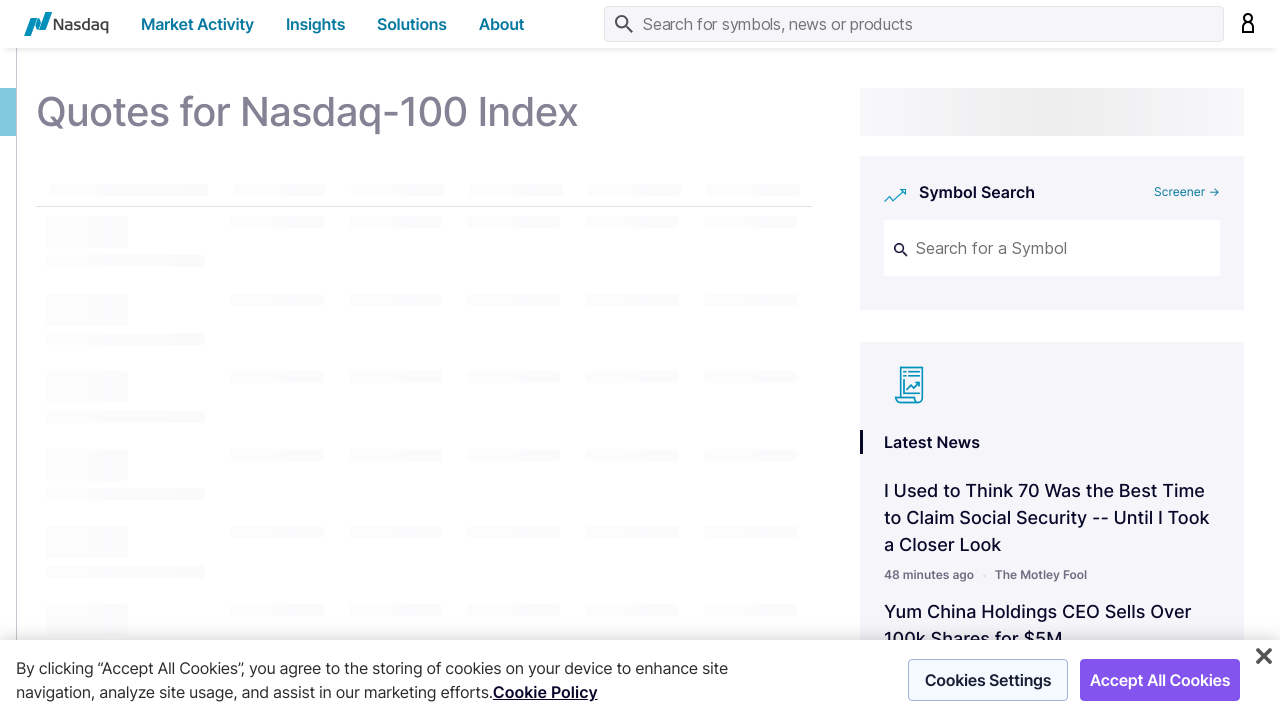